Scrolls down the page by 250 pixels using JavaScript

Starting URL: https://the-internet.herokuapp.com/infinite_scroll

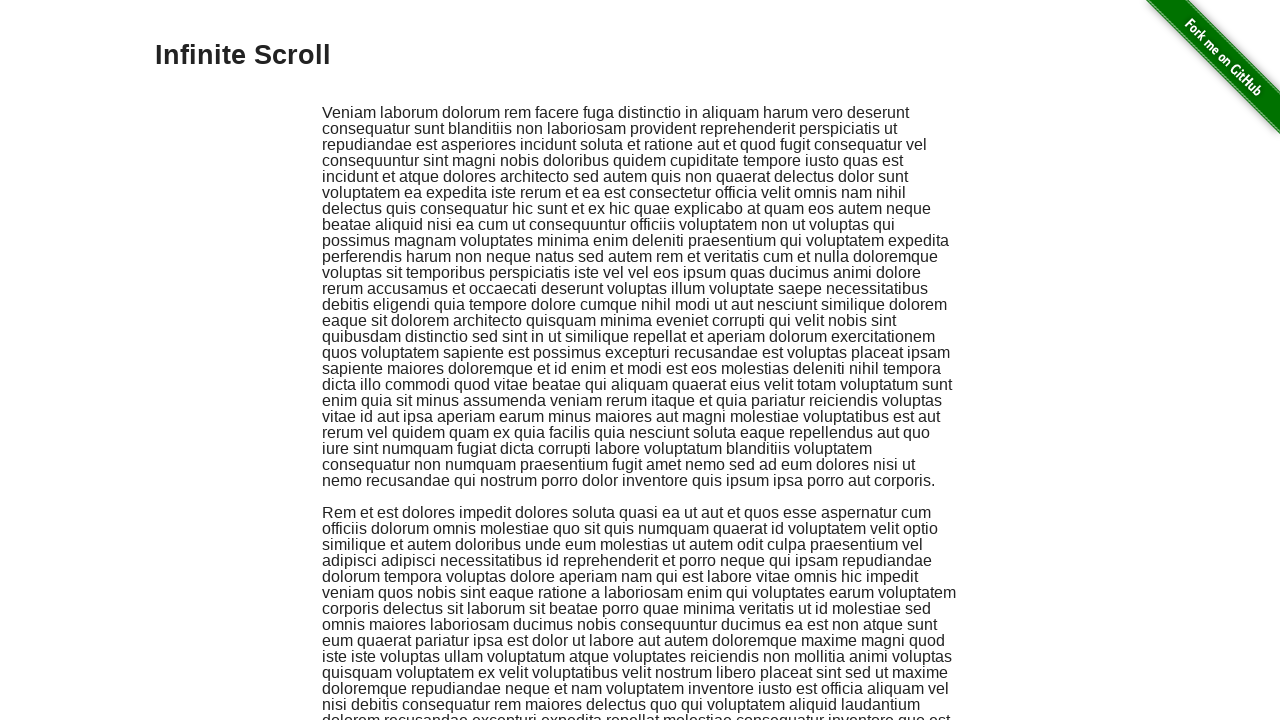

Scrolled down the page by 250 pixels using JavaScript
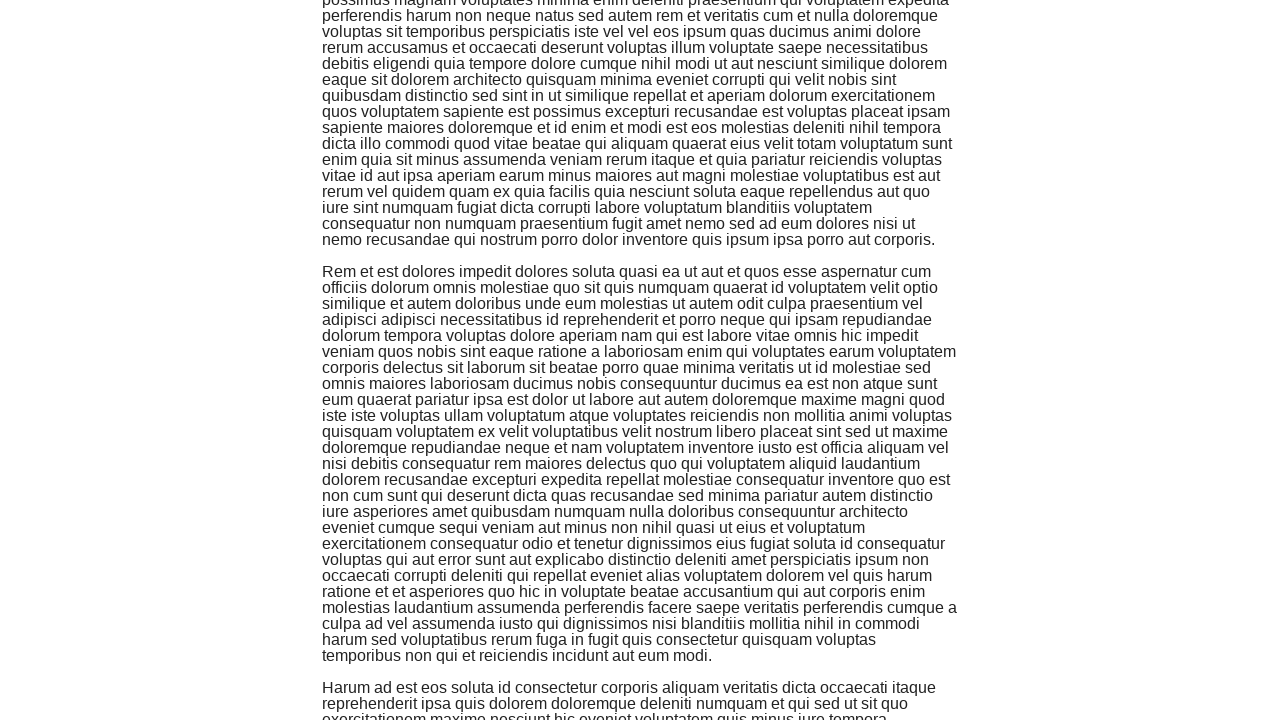

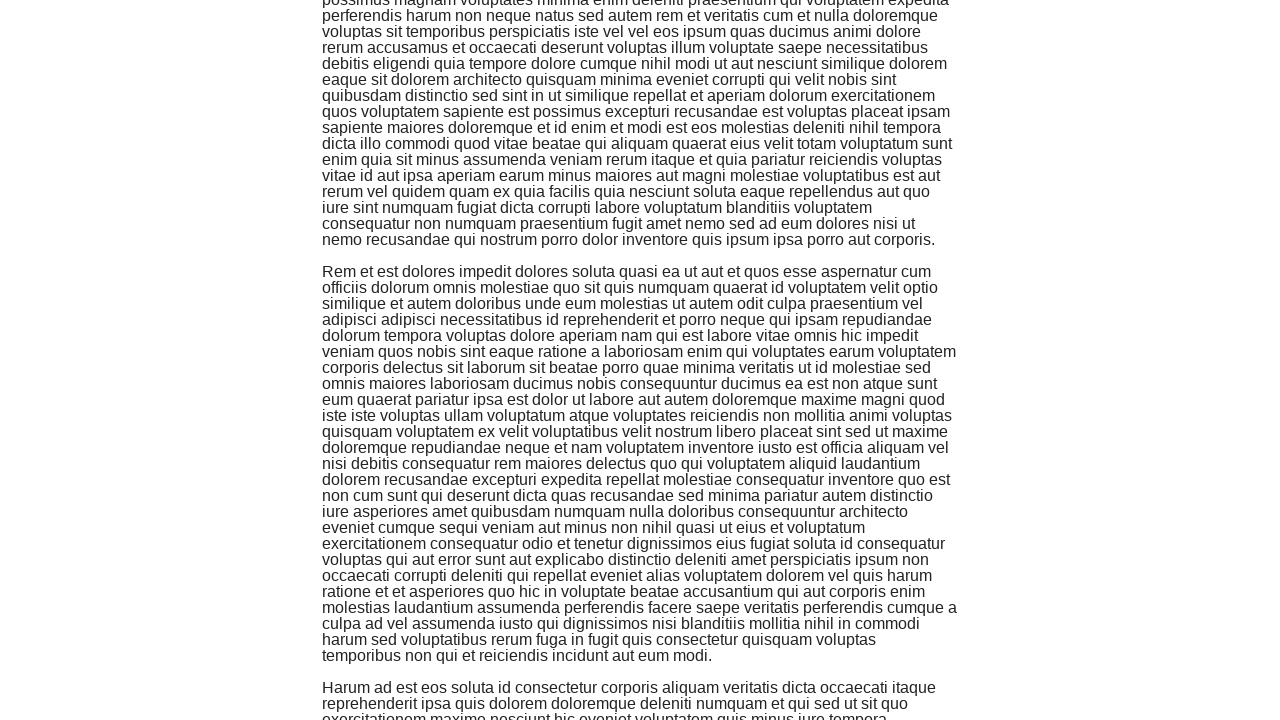